Tests marking all todo items as completed using the toggle all checkbox

Starting URL: https://demo.playwright.dev/todomvc

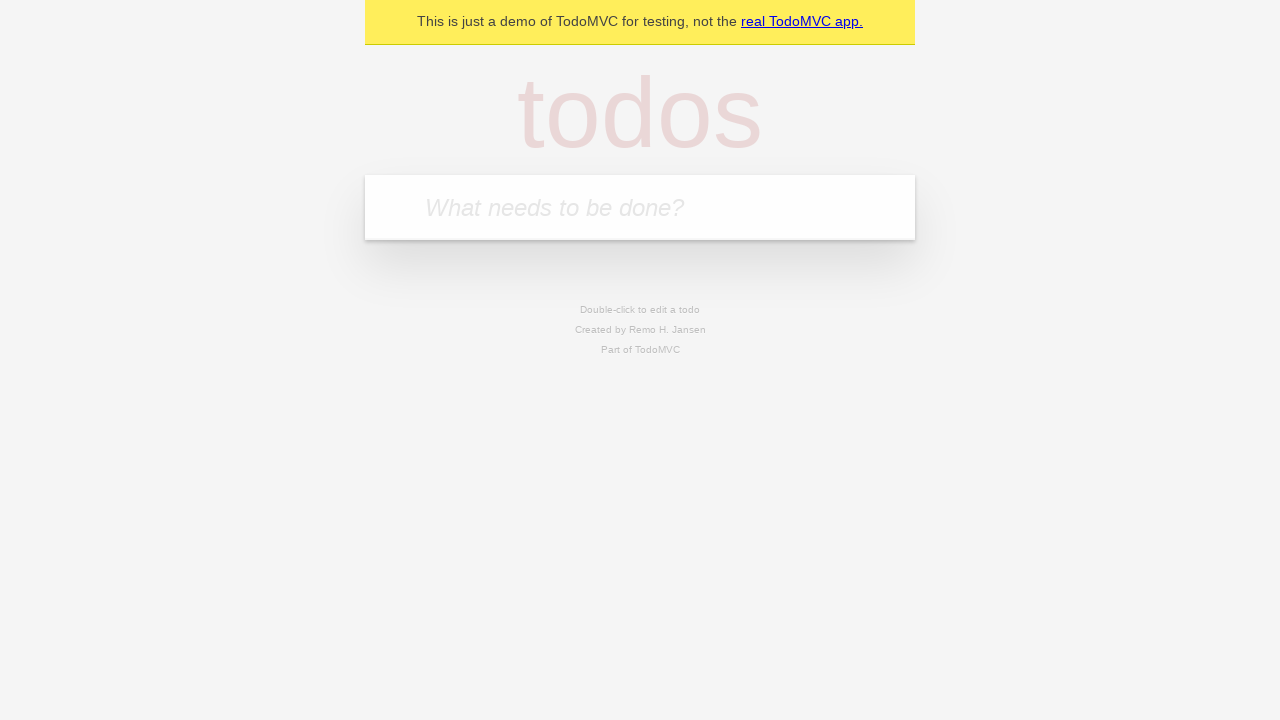

Filled todo input with 'buy some cheese' on internal:attr=[placeholder="What needs to be done?"i]
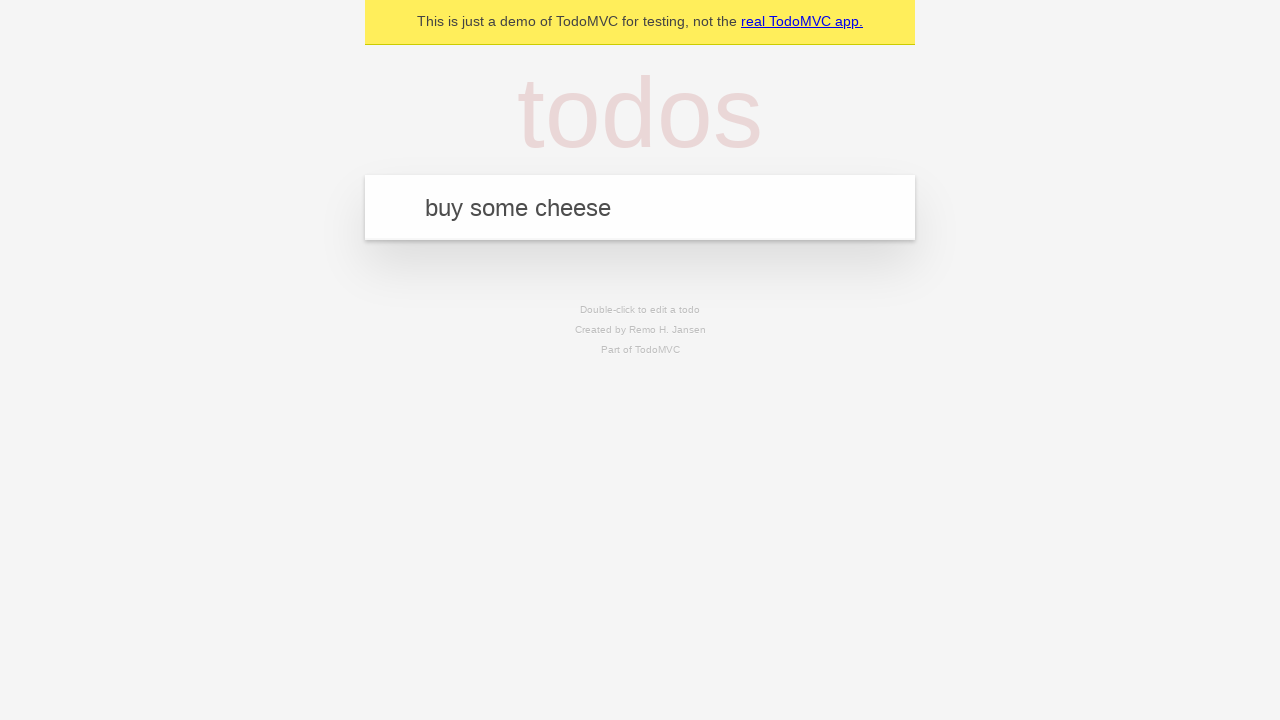

Pressed Enter to add first todo item on internal:attr=[placeholder="What needs to be done?"i]
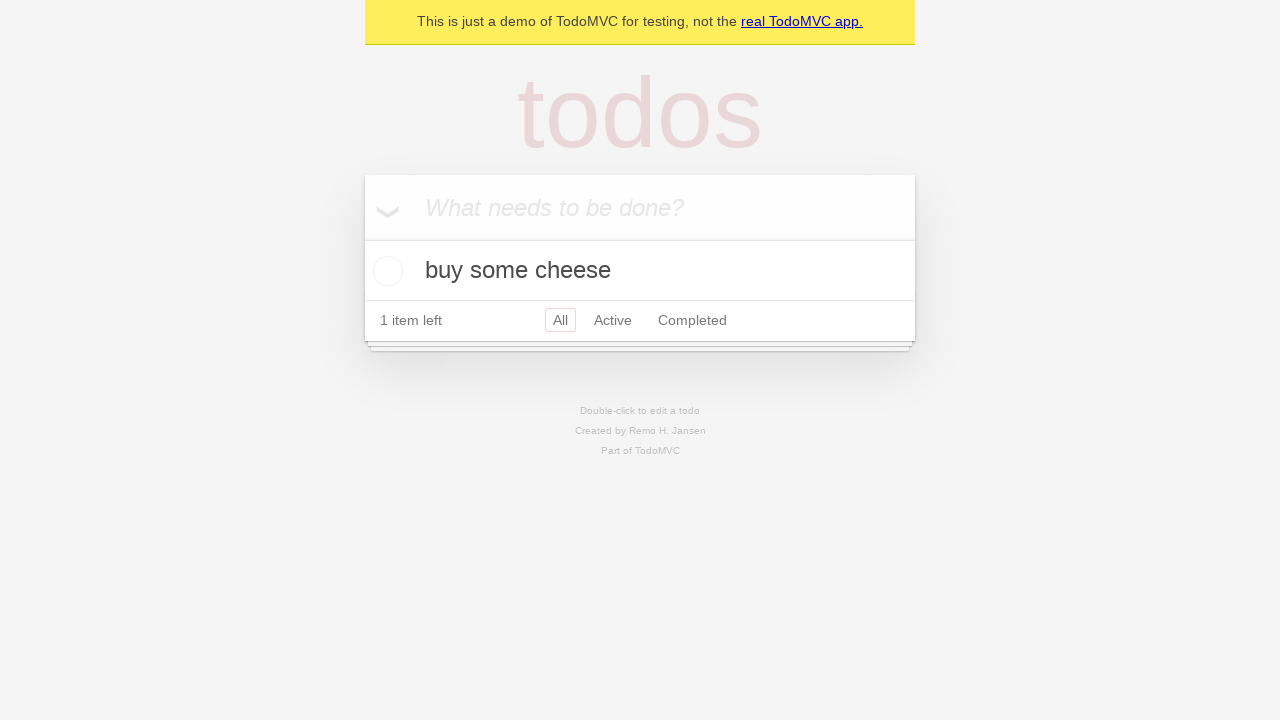

Filled todo input with 'feed the cat' on internal:attr=[placeholder="What needs to be done?"i]
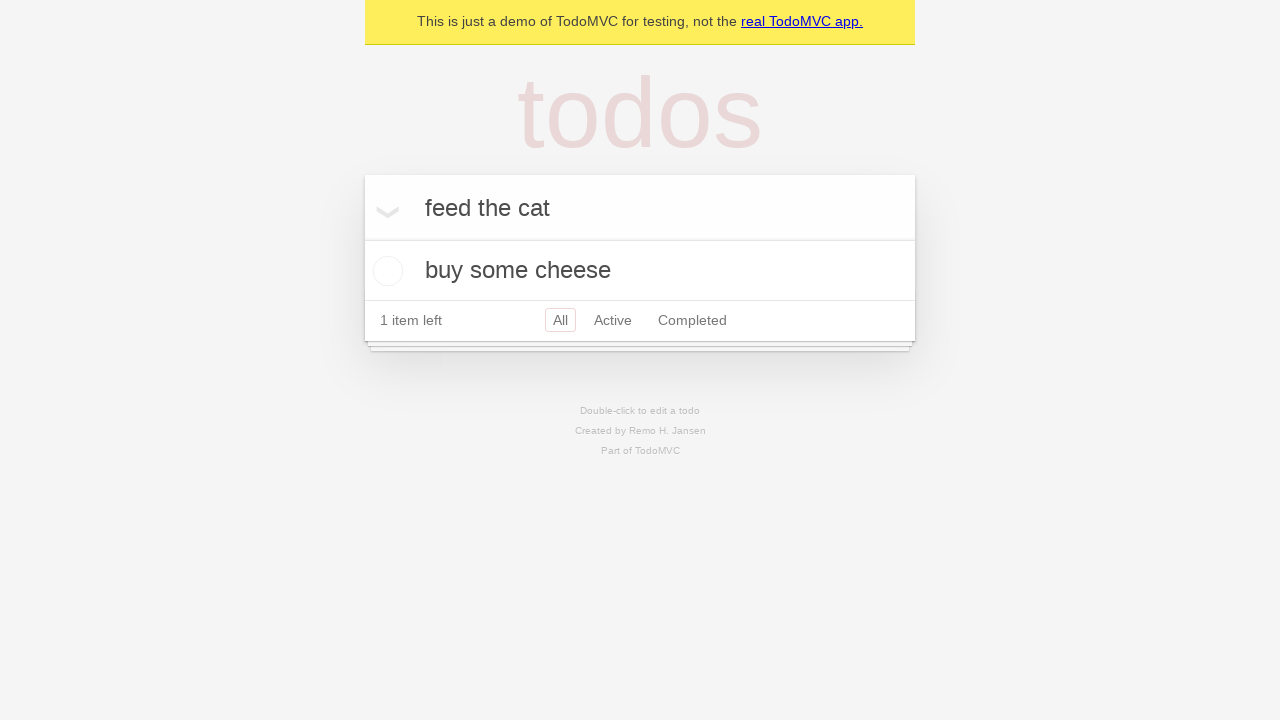

Pressed Enter to add second todo item on internal:attr=[placeholder="What needs to be done?"i]
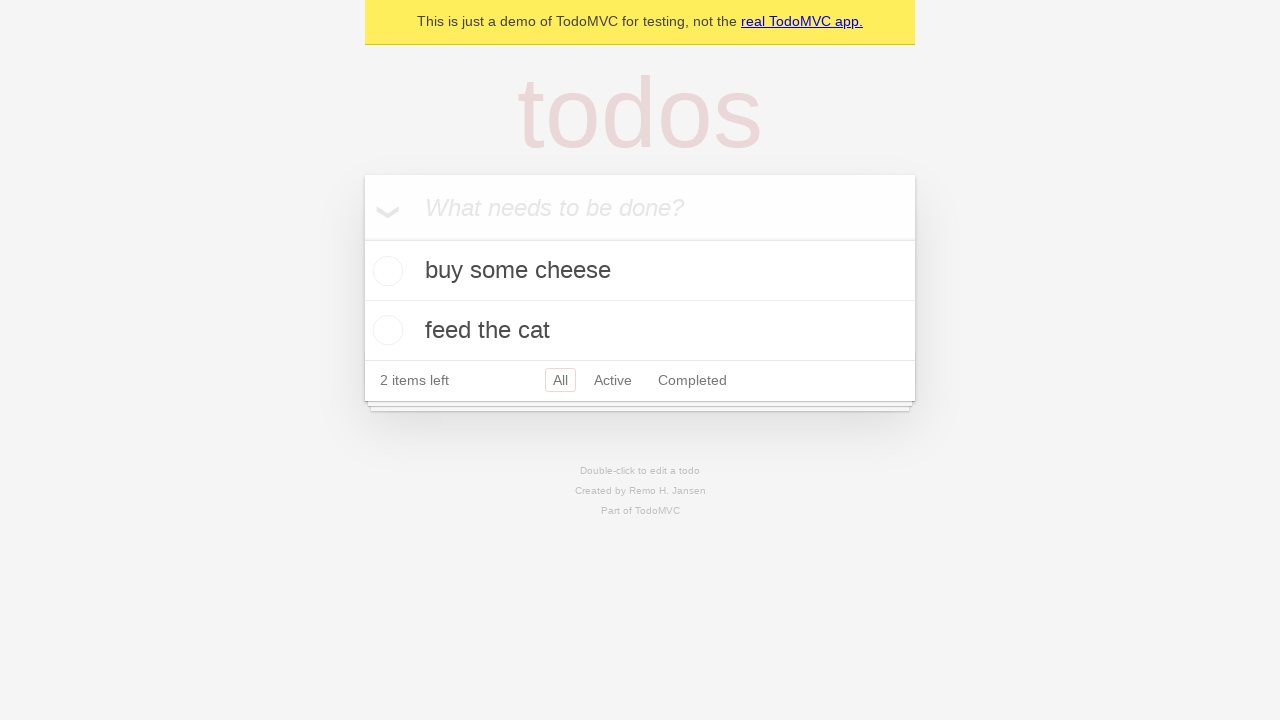

Filled todo input with 'book a doctors appointment' on internal:attr=[placeholder="What needs to be done?"i]
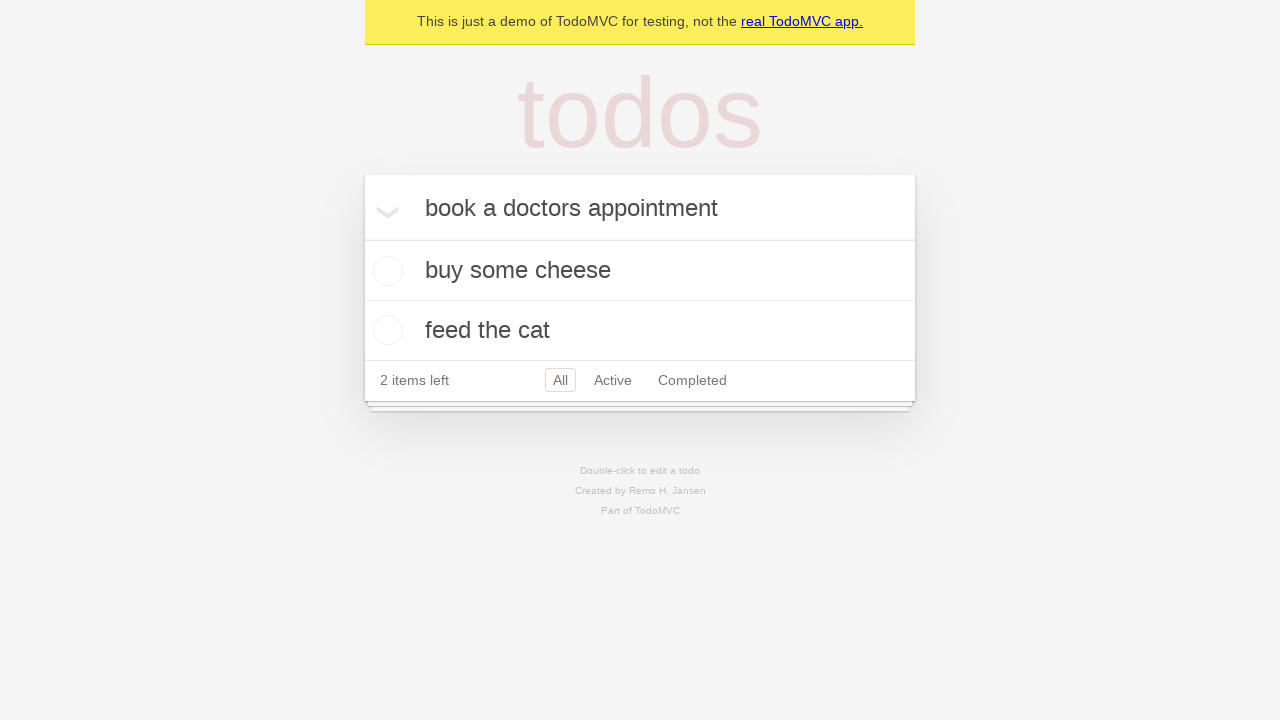

Pressed Enter to add third todo item on internal:attr=[placeholder="What needs to be done?"i]
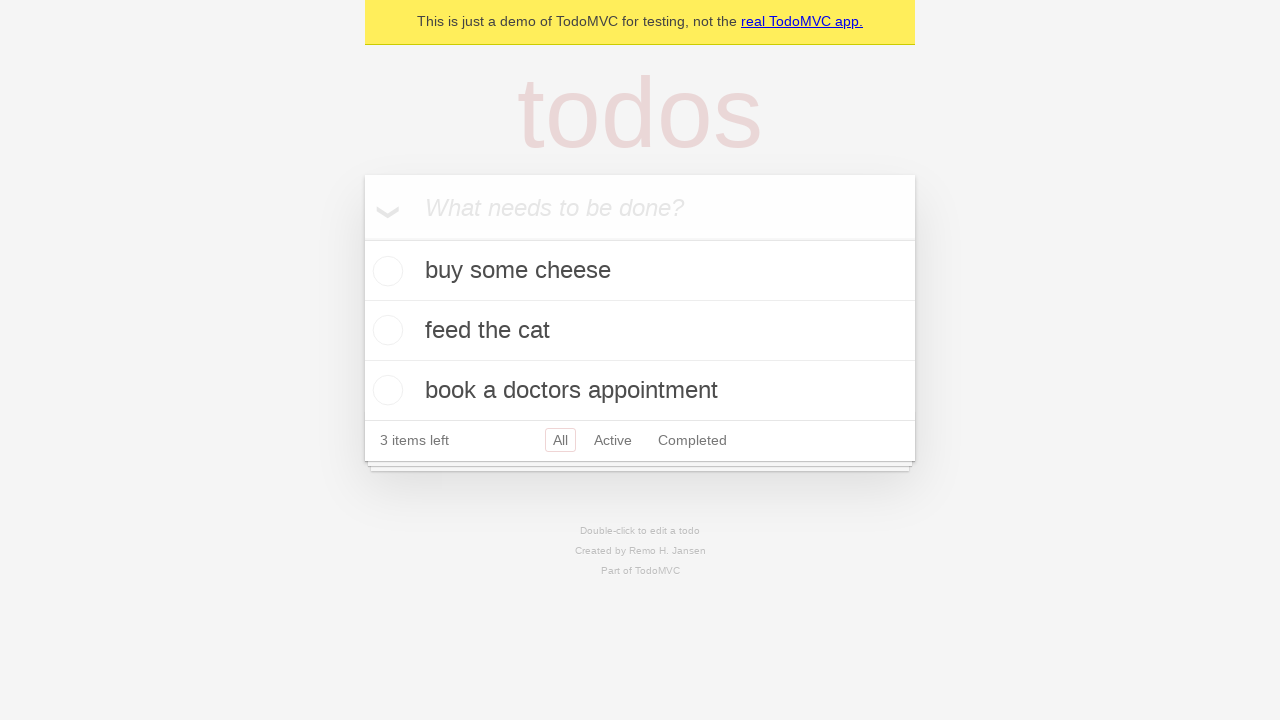

Clicked 'Mark all as complete' checkbox at (362, 238) on internal:label="Mark all as complete"i
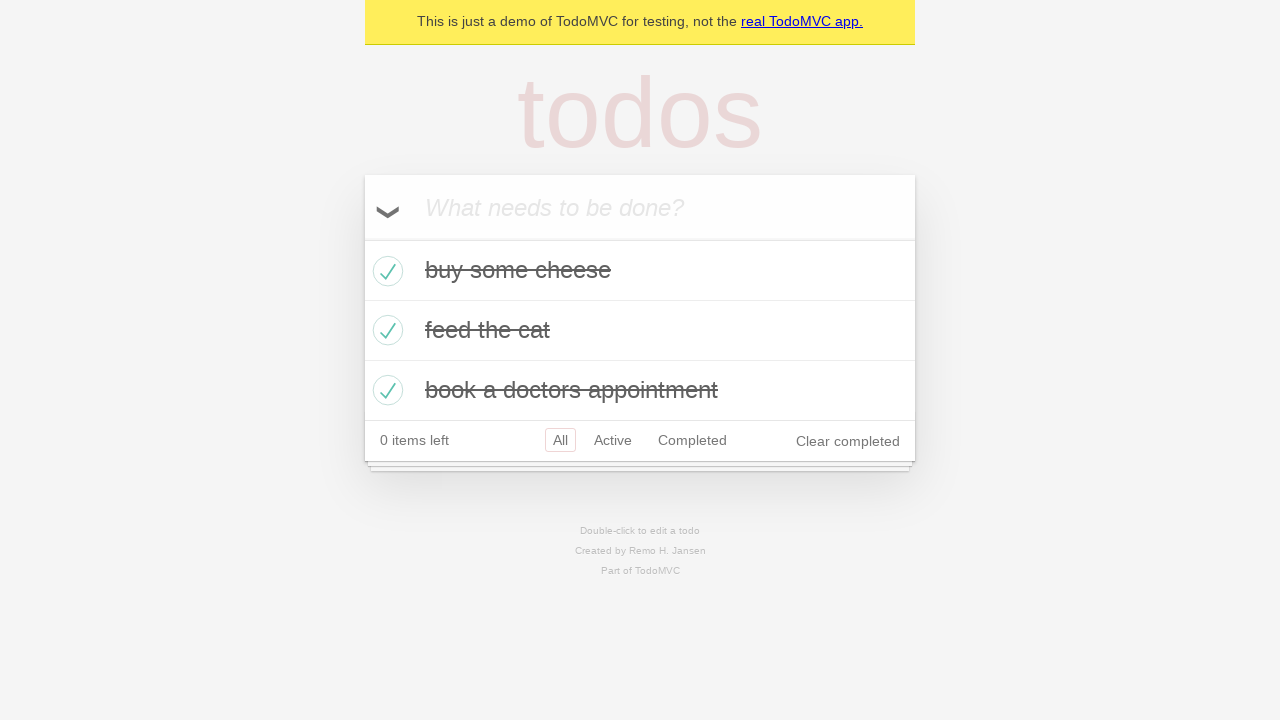

Verified all 3 todo items are marked as completed
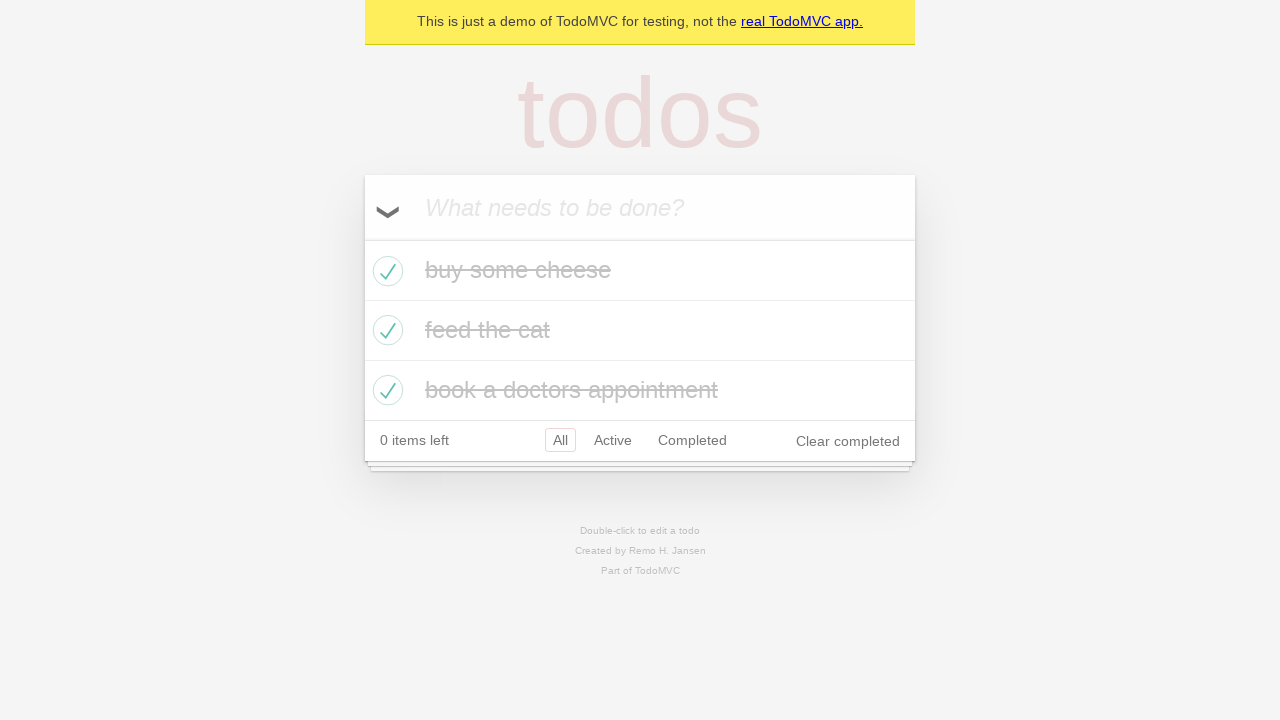

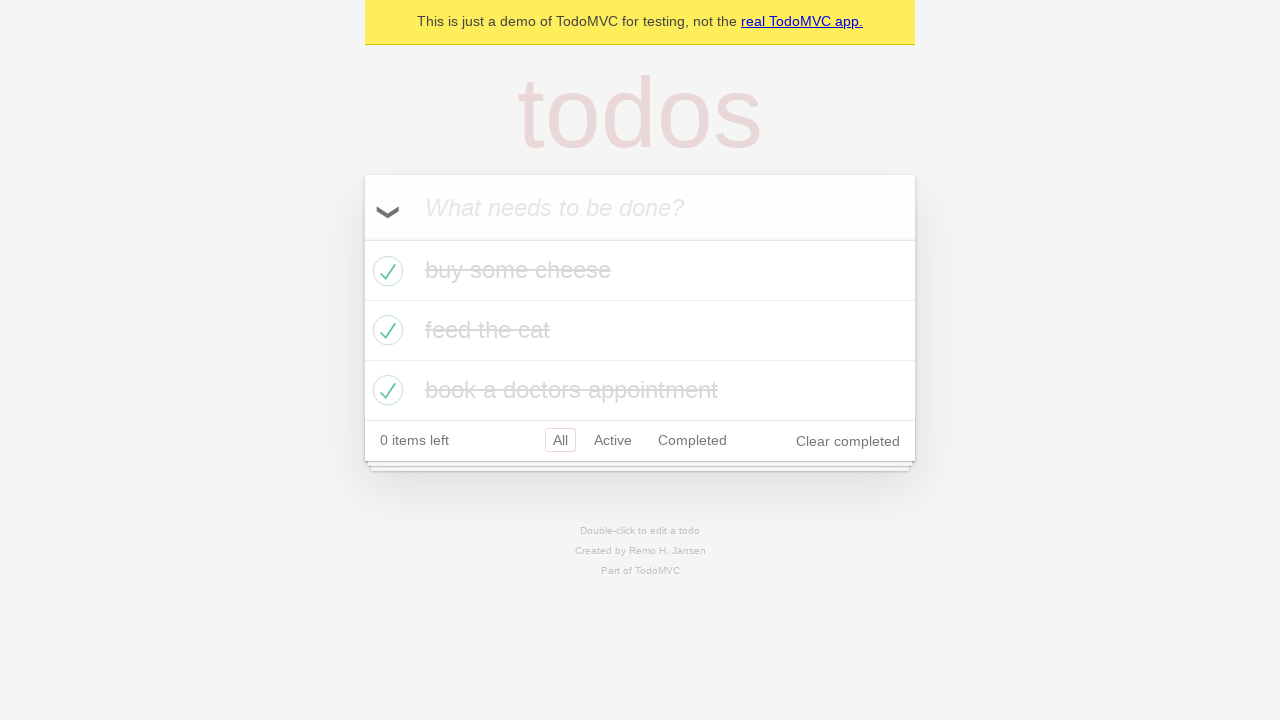